Tests edge case by hovering at the right position of the first figure element to check hover boundary behavior.

Starting URL: http://the-internet.herokuapp.com/hovers

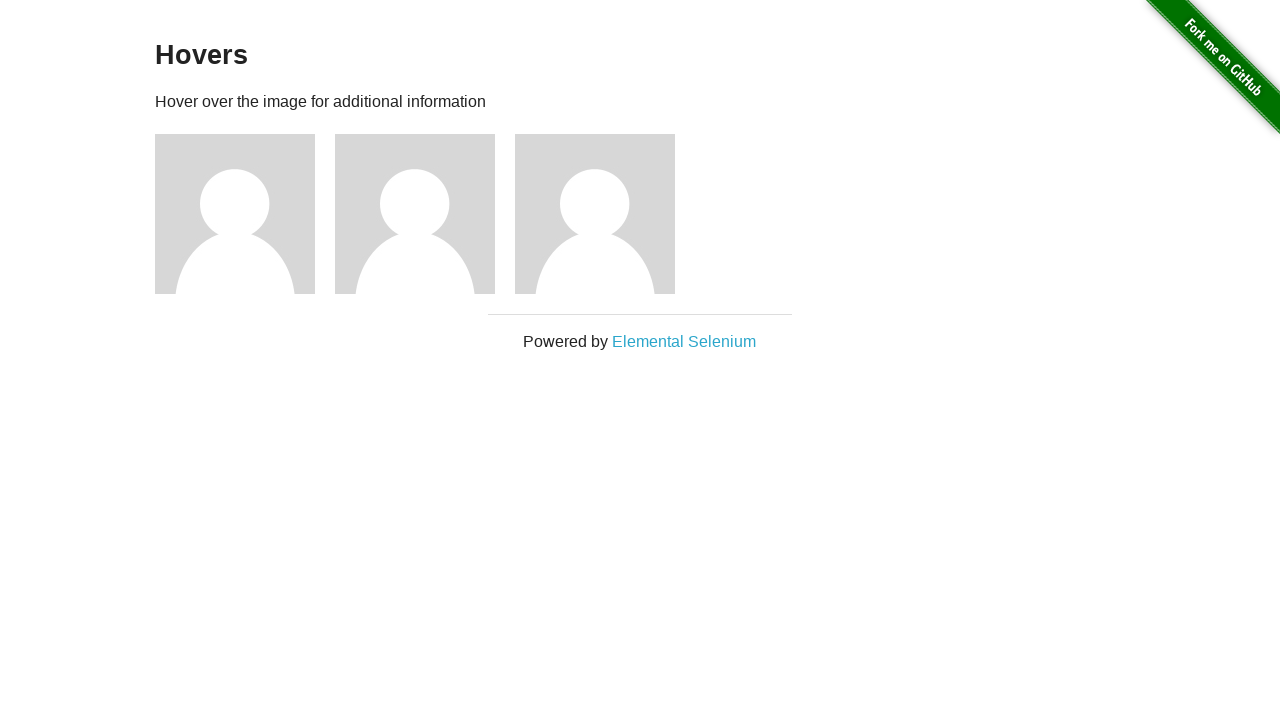

Retrieved bounding box of the first figure element
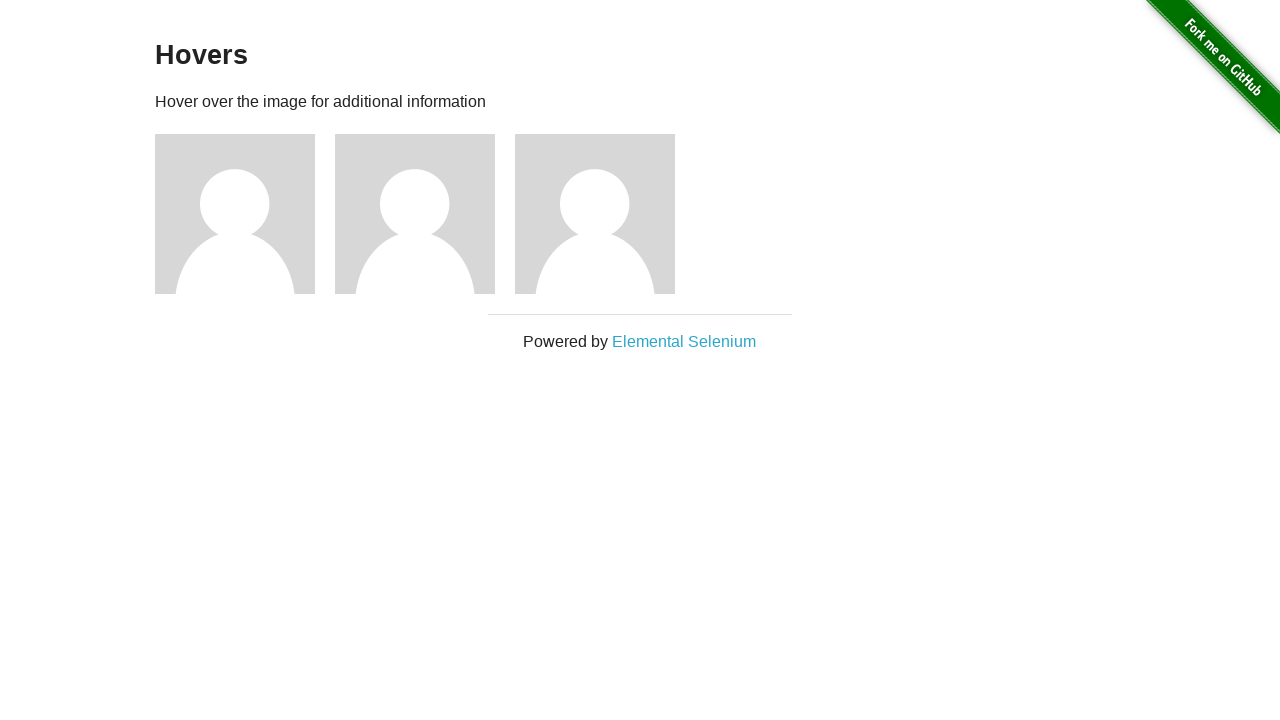

Moved mouse to the right edge of the first figure to test hover boundary behavior at (335, 214)
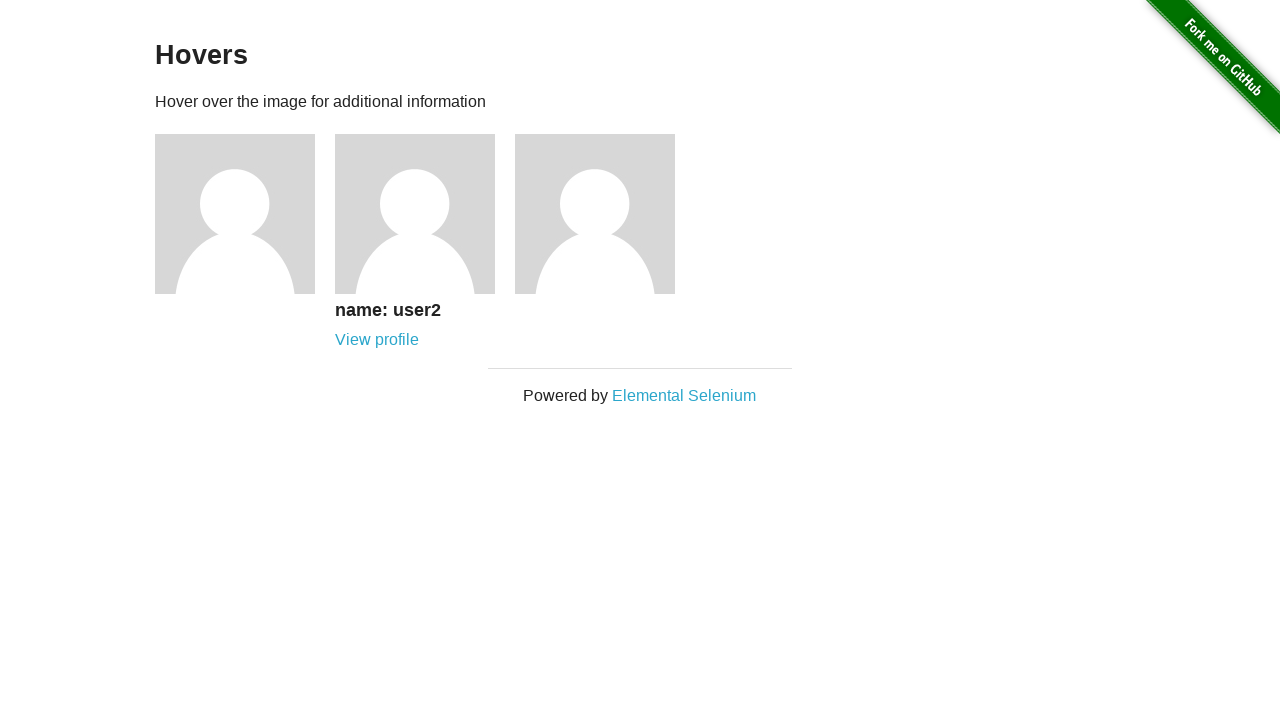

Waited 500ms for hover effects to render
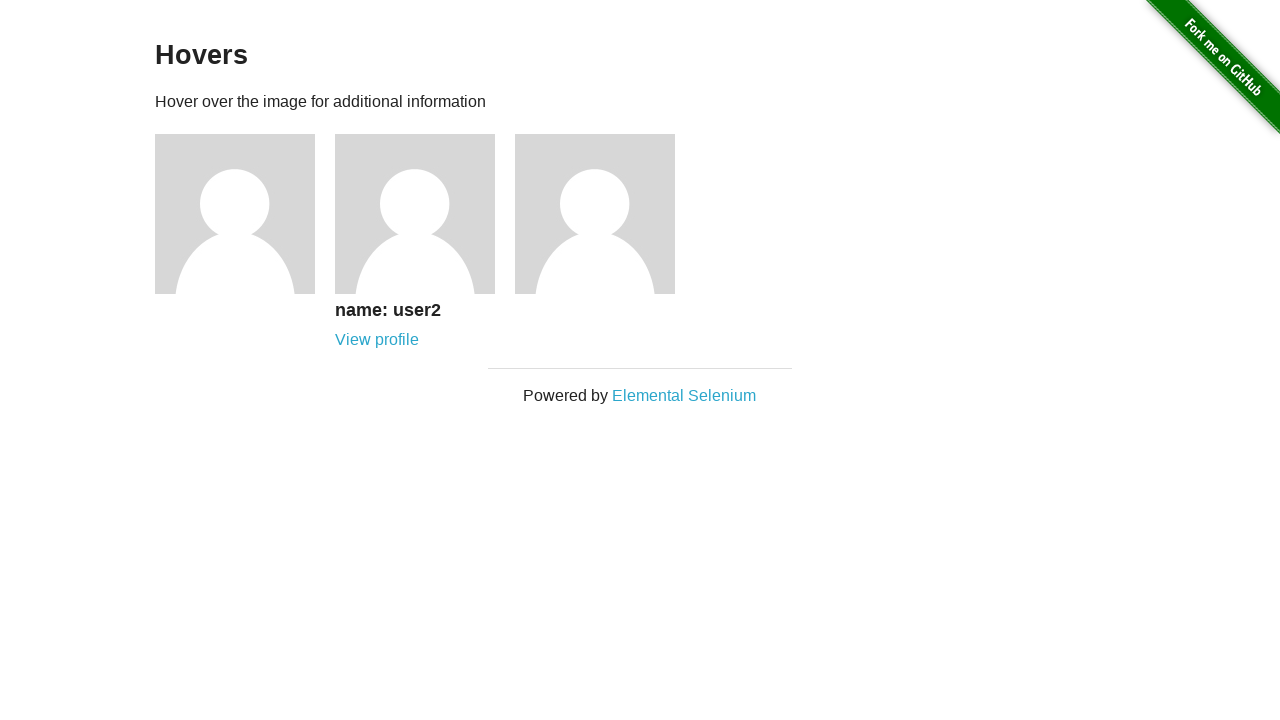

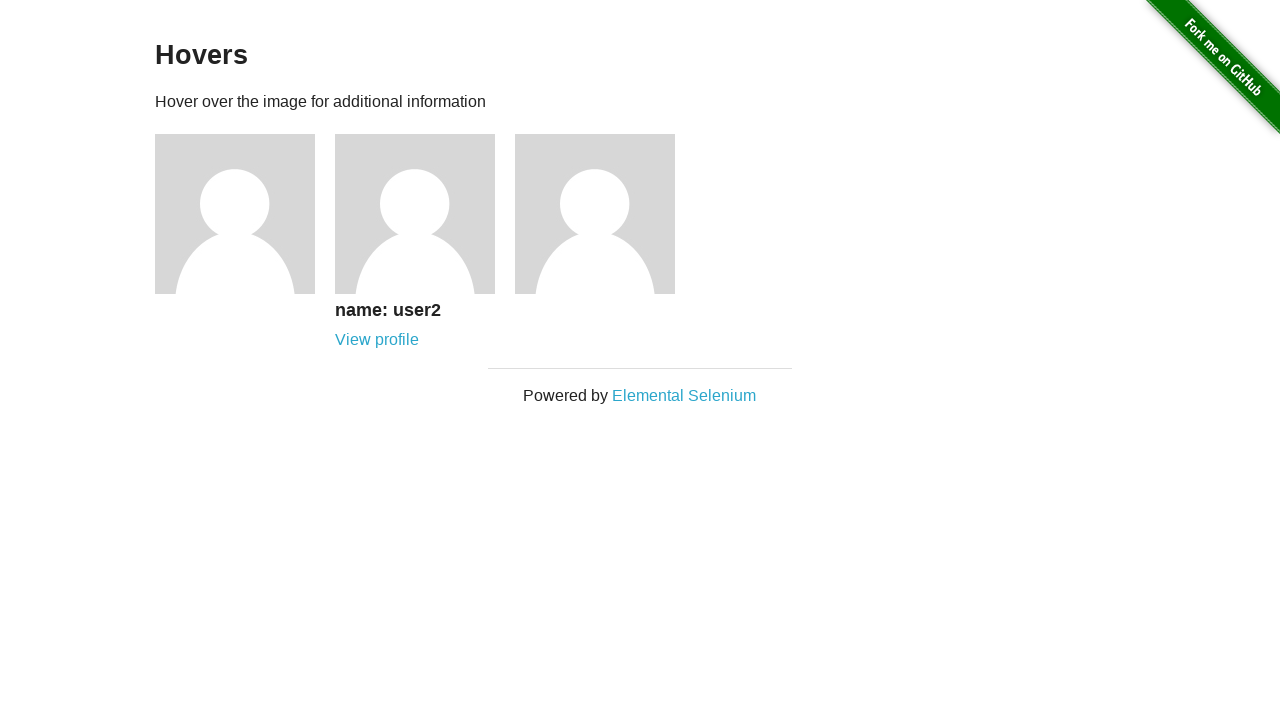